Tests confirm email validation by filling all fields with valid data but using a different email in the confirm email field

Starting URL: https://alada.vn/tai-khoan/dang-ky.html

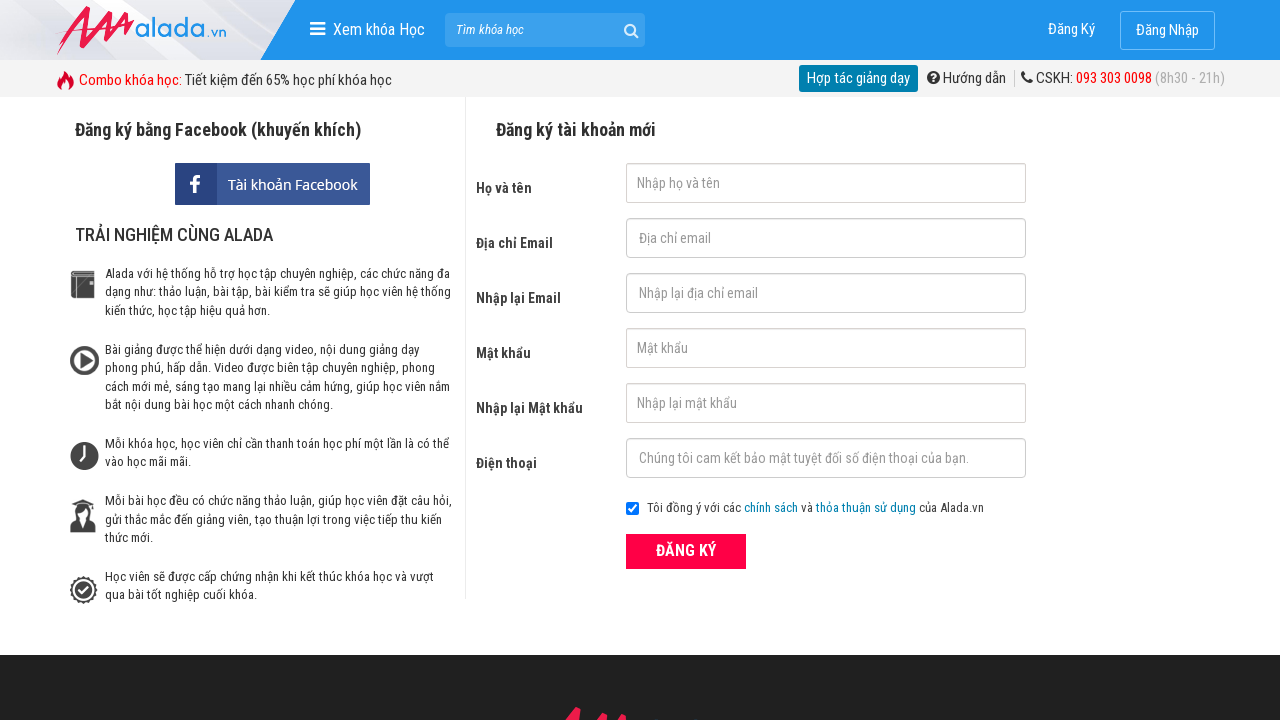

Filled first name field with 'Thuc Nguyen' on #txtFirstname
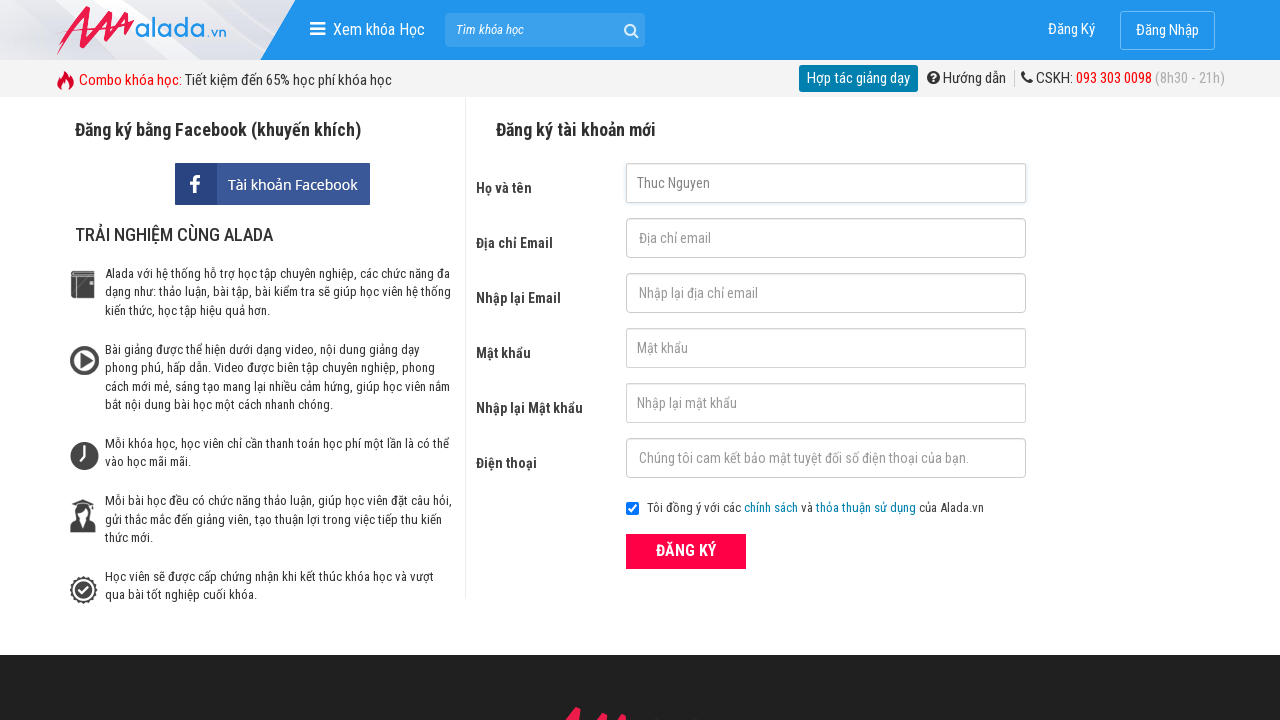

Filled email field with 'automation@gmail.net' on #txtEmail
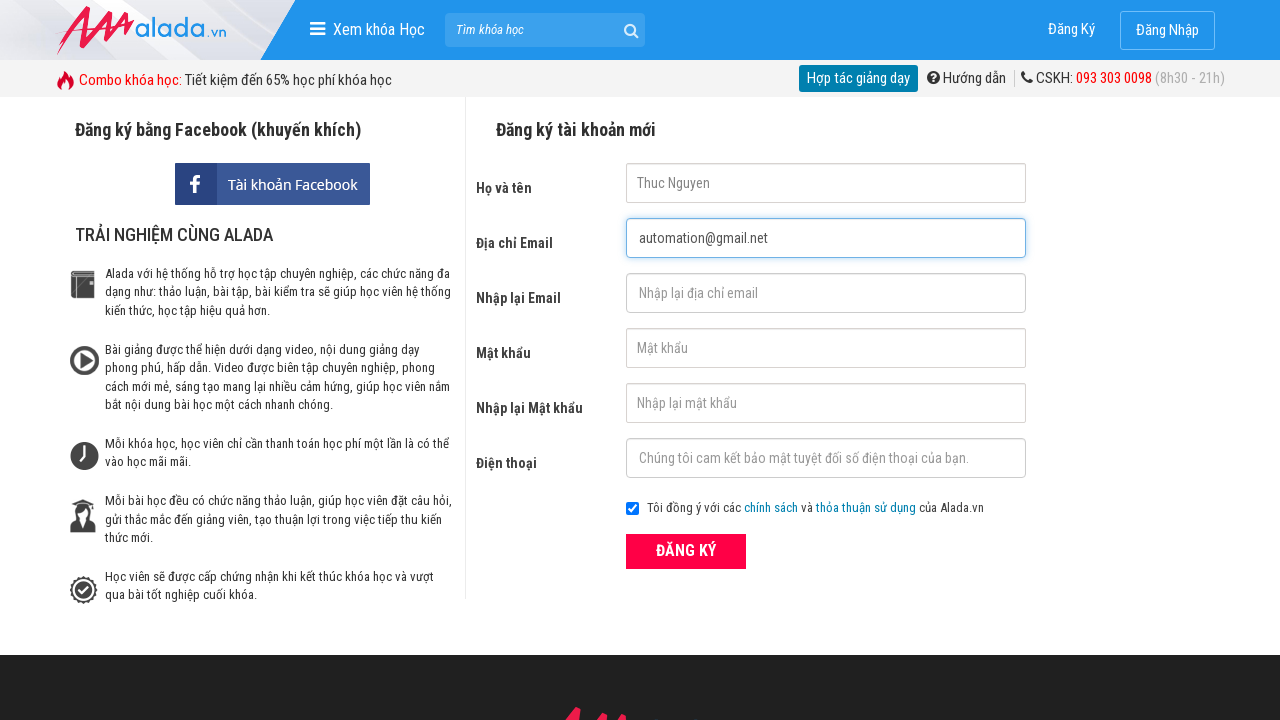

Filled password field with '123456' on #txtPassword
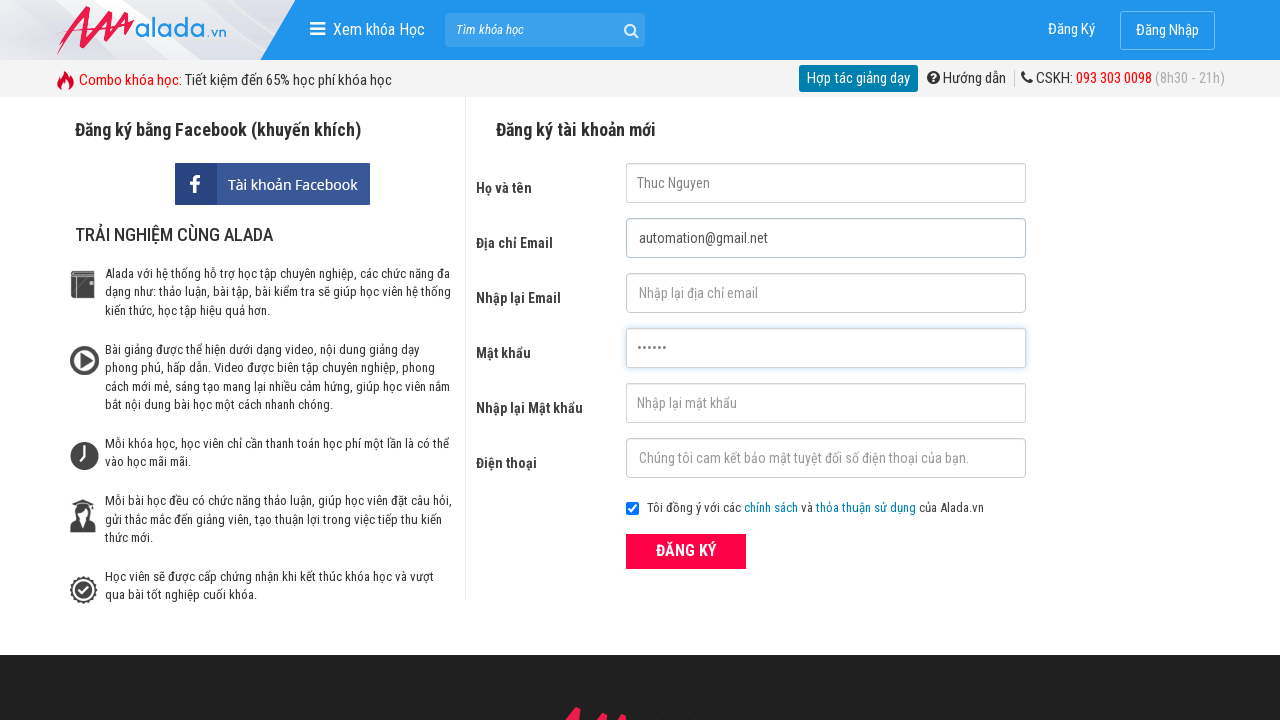

Filled confirm password field with '123456' on #txtCPassword
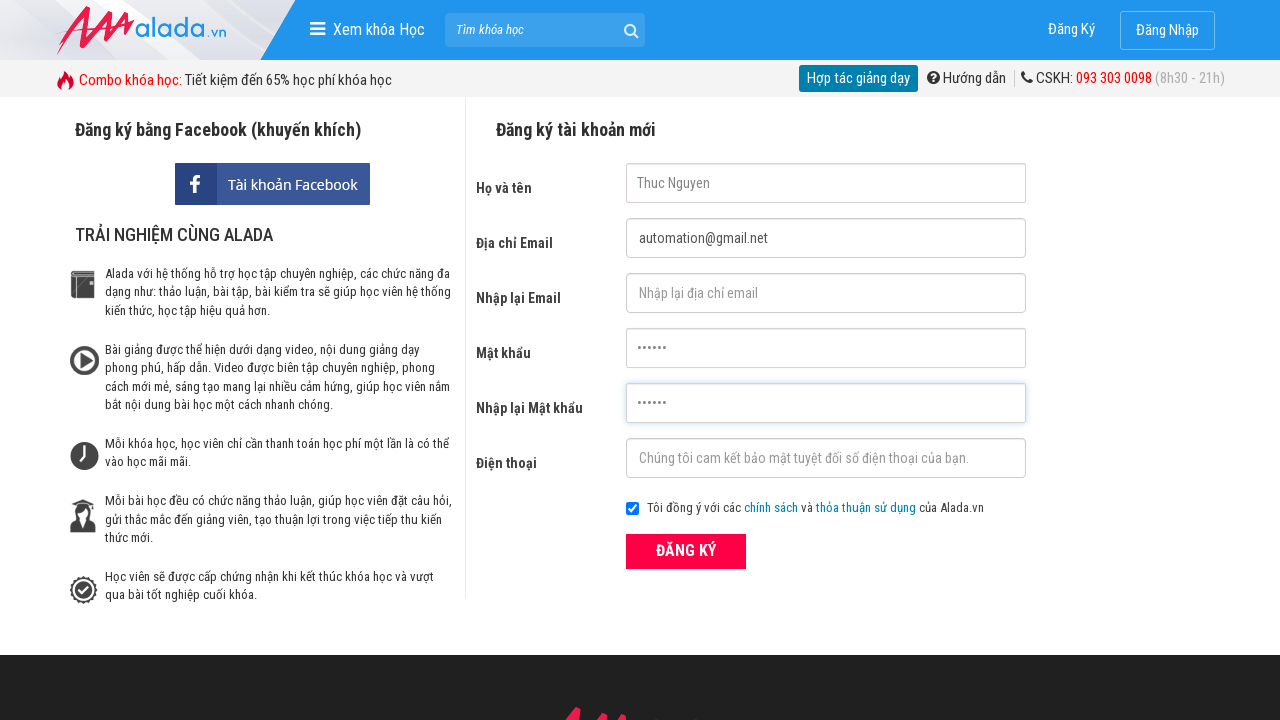

Filled phone field with '0987666555' on #txtPhone
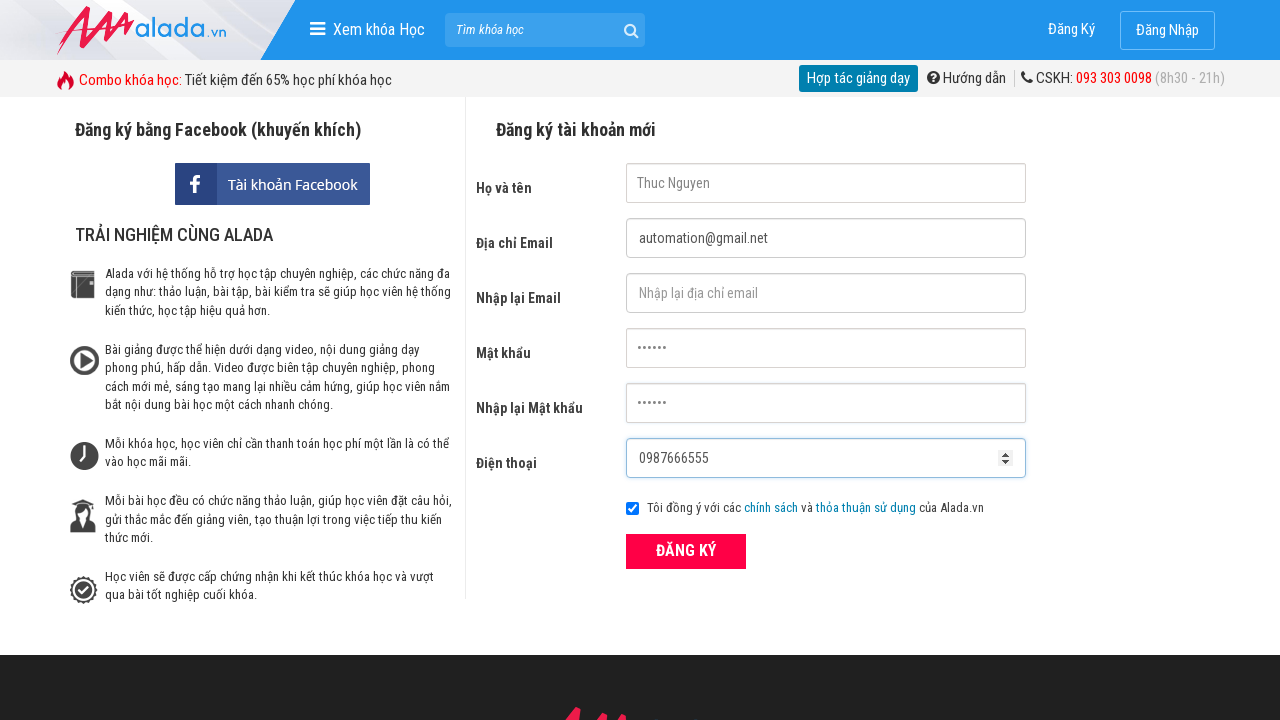

Filled confirm email field with mismatched email 'automation@gmail.com' on #txtCEmail
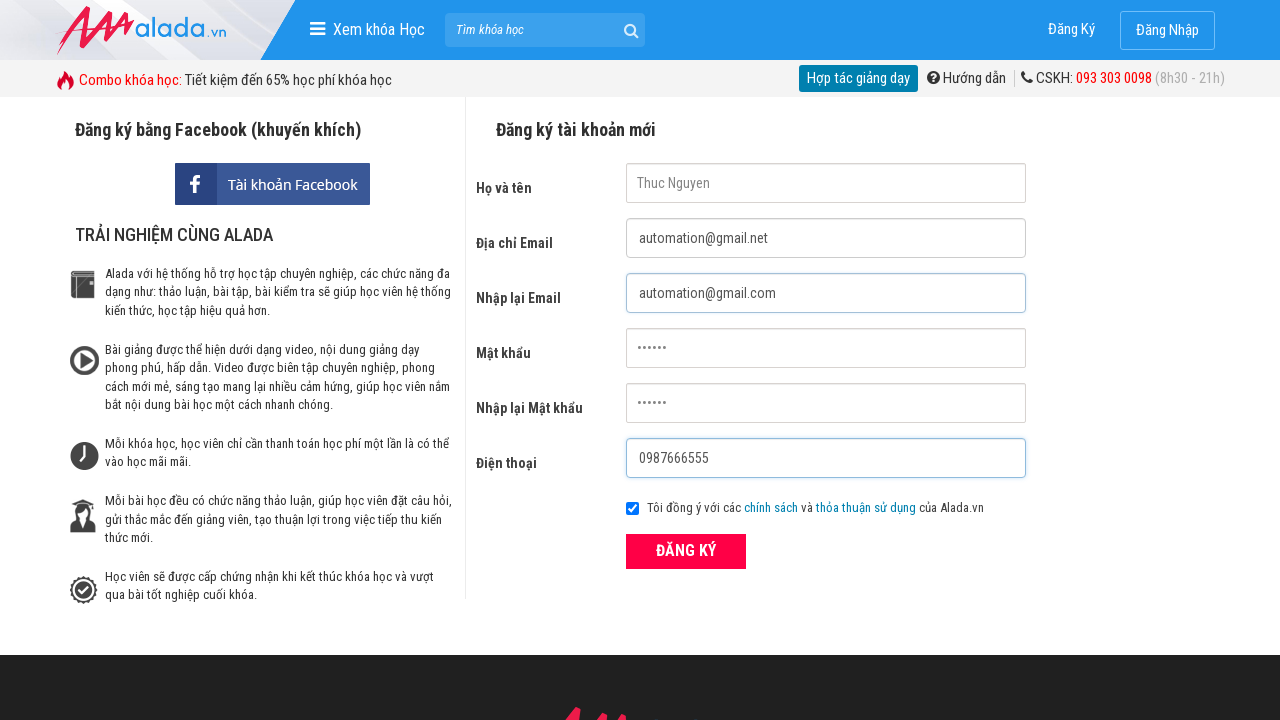

Clicked register button at (686, 551) on xpath=//div[@class ='field_btn']/button
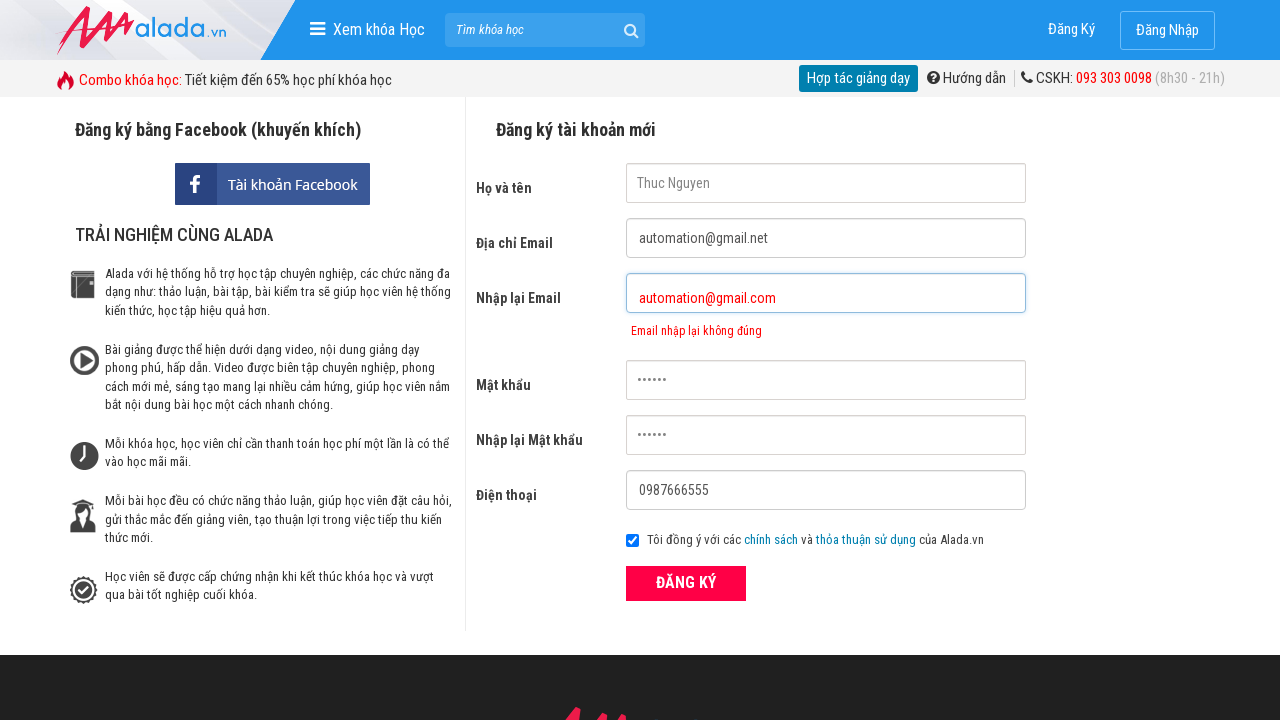

Confirm email error message appeared
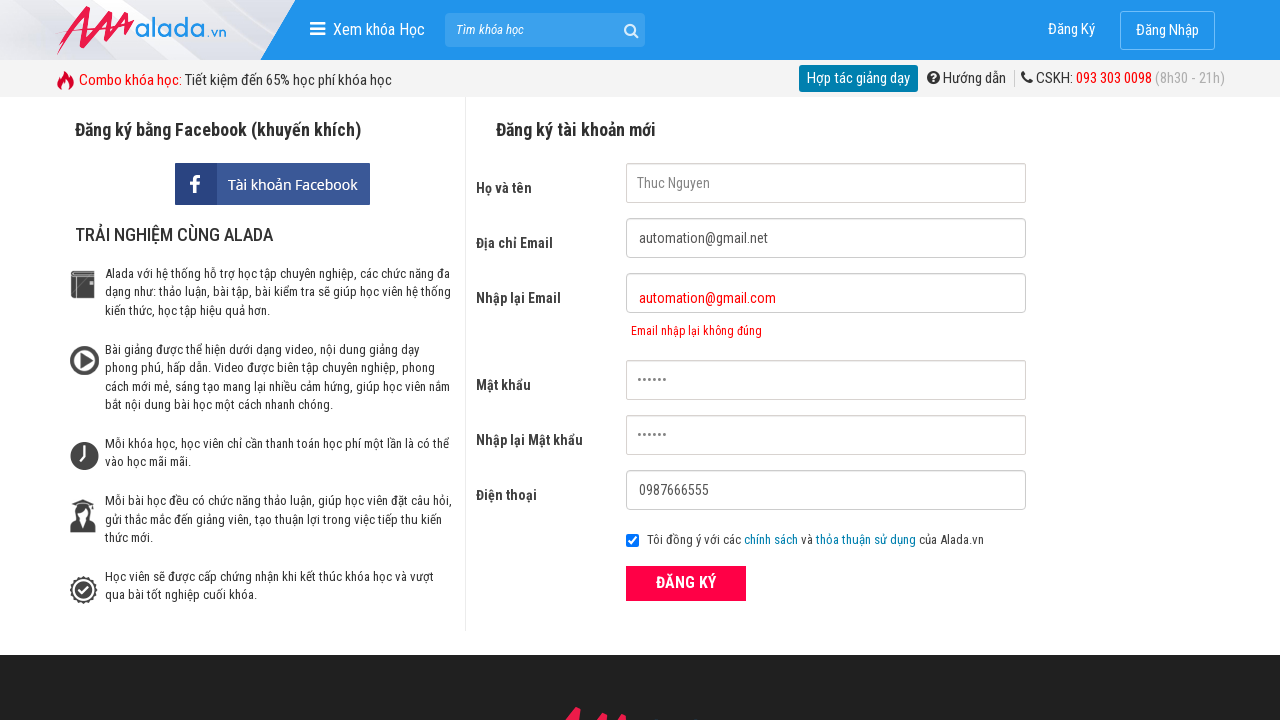

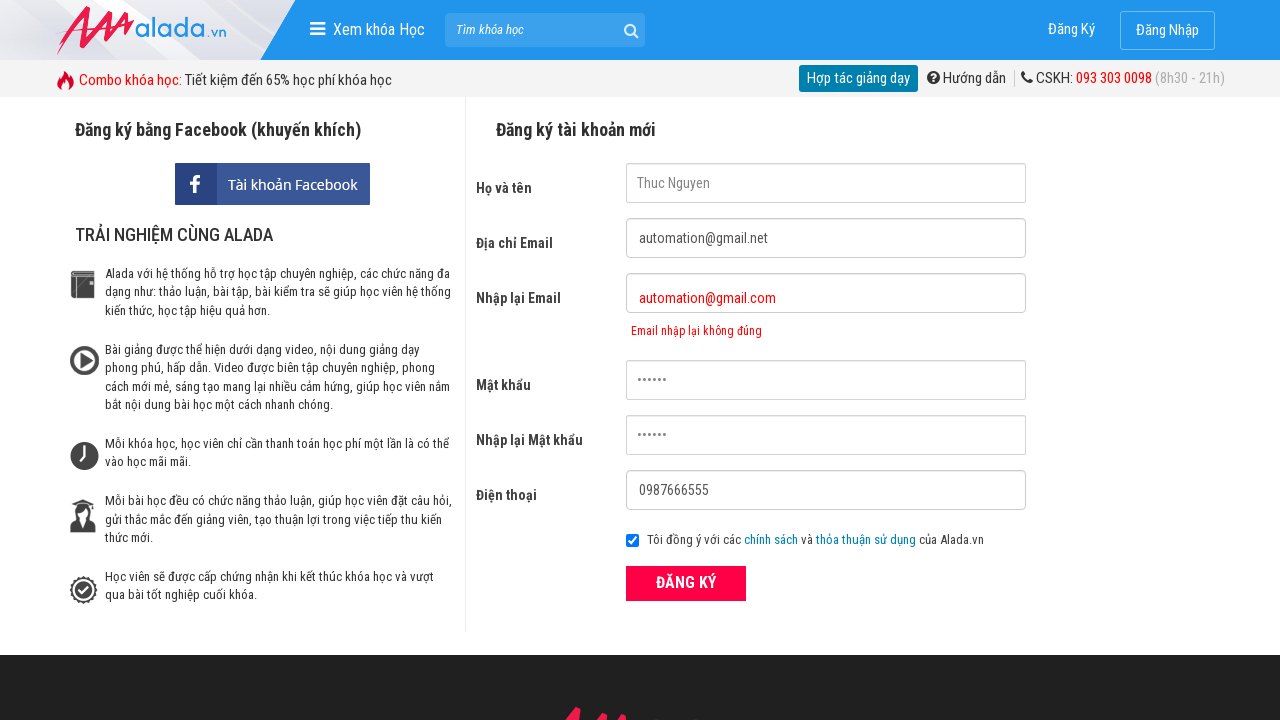